Tests dynamic loading functionality by clicking a start button, waiting for a loading indicator to appear and then disappear, and verifying the final "Hello World!" text is displayed.

Starting URL: https://the-internet.herokuapp.com/dynamic_loading/1

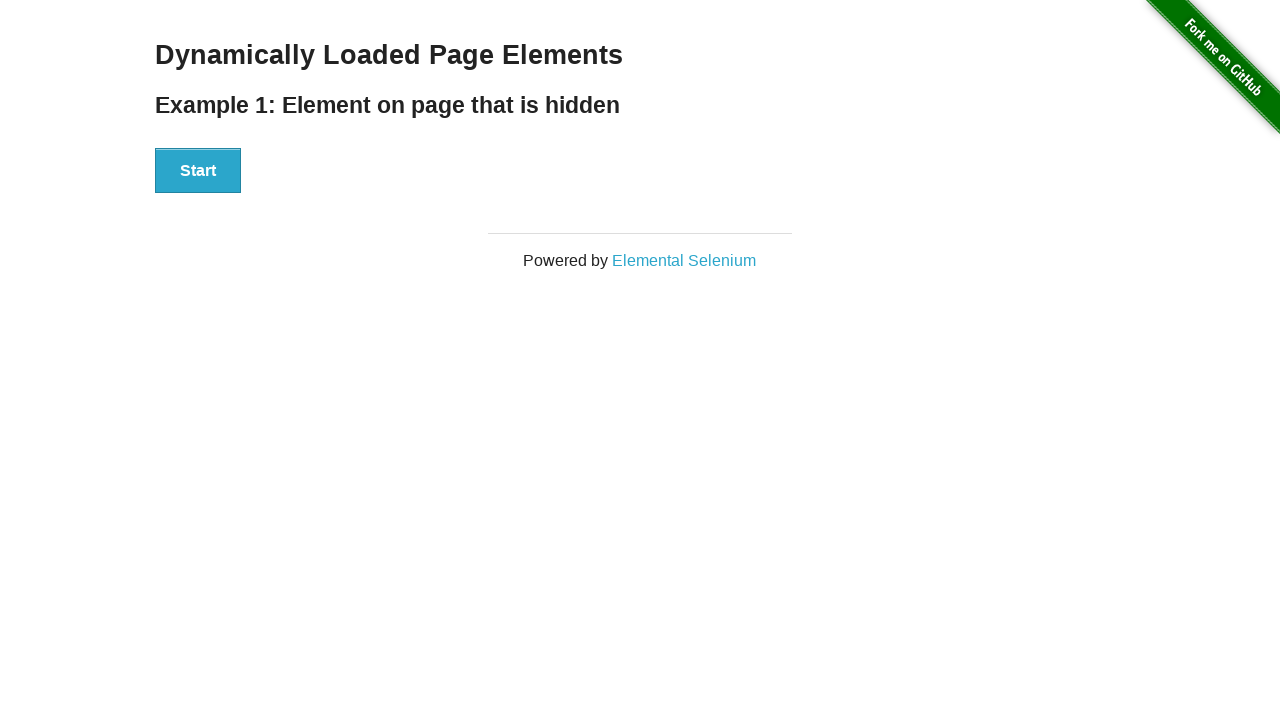

Clicked the start button to initiate dynamic loading at (198, 171) on #start button
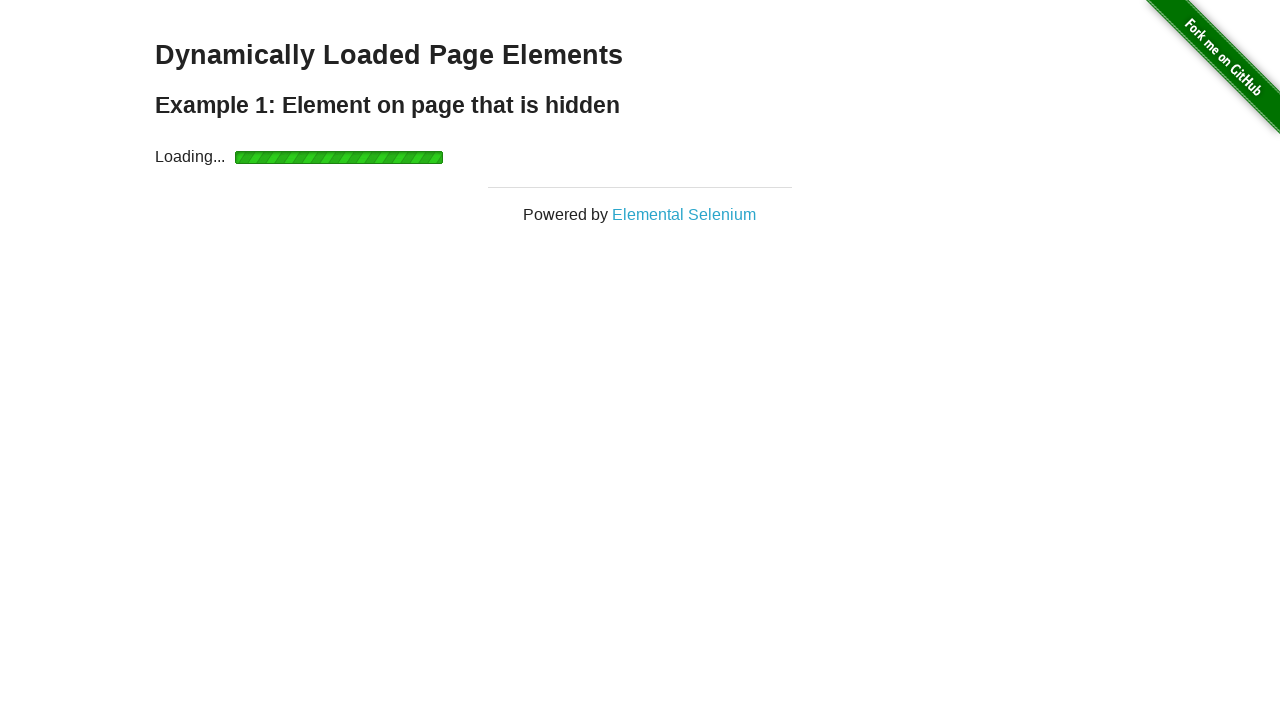

Loading indicator appeared
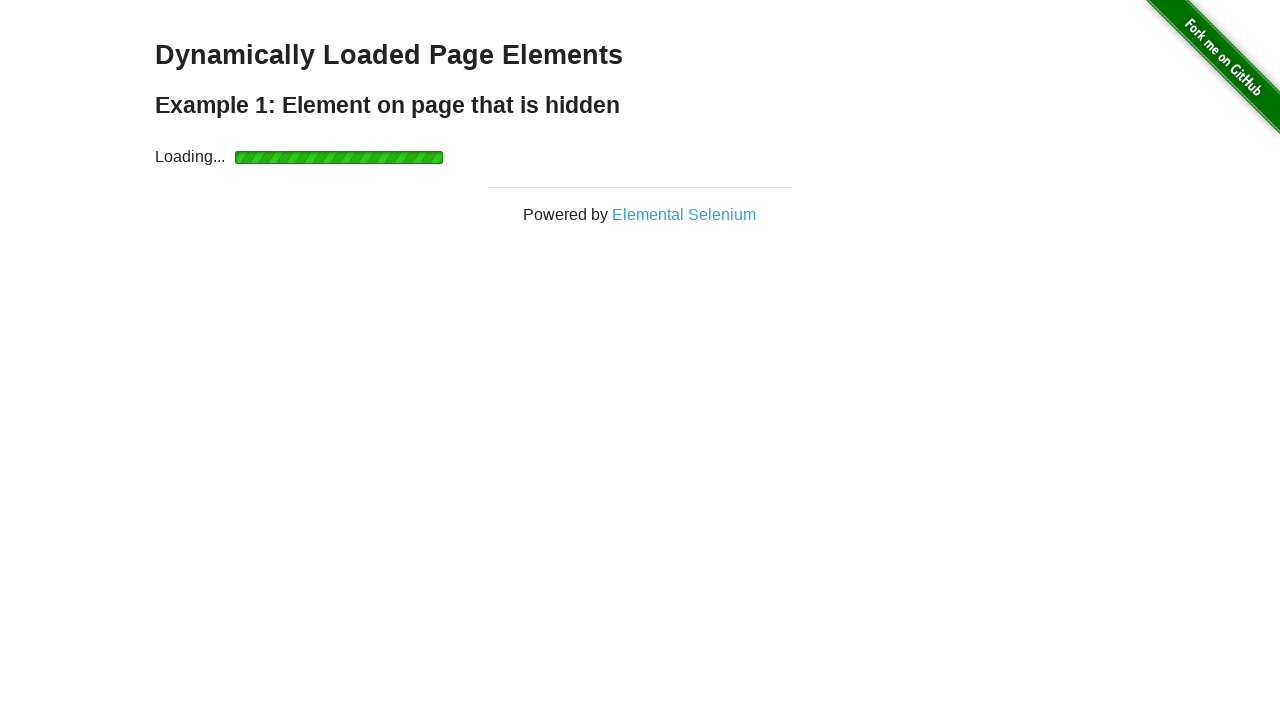

Loading indicator disappeared
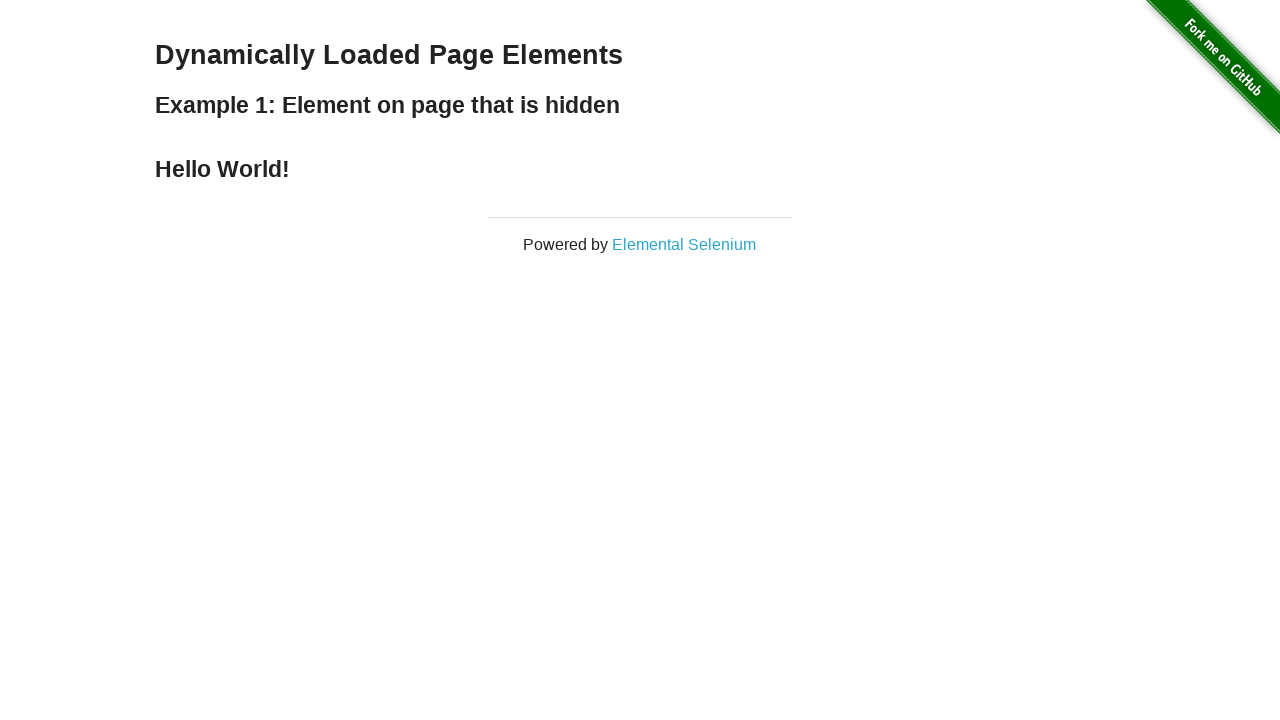

Retrieved result text from finish element
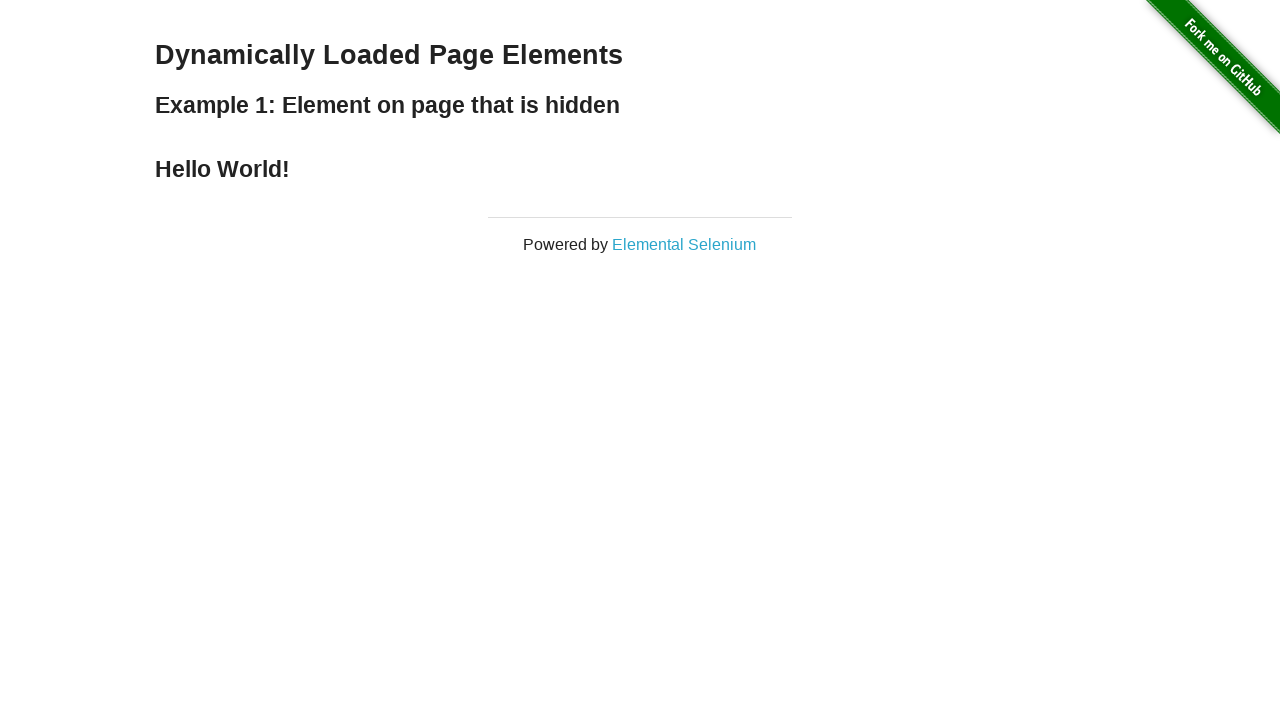

Verified that result text is 'Hello World!'
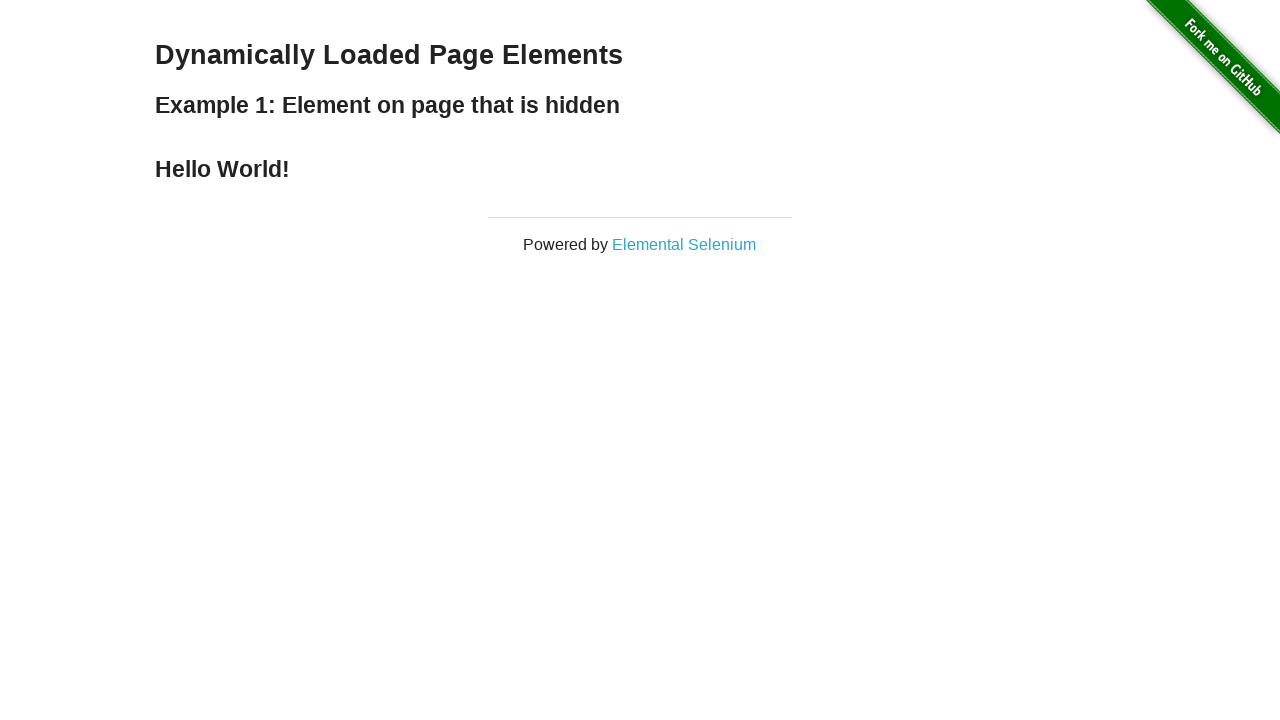

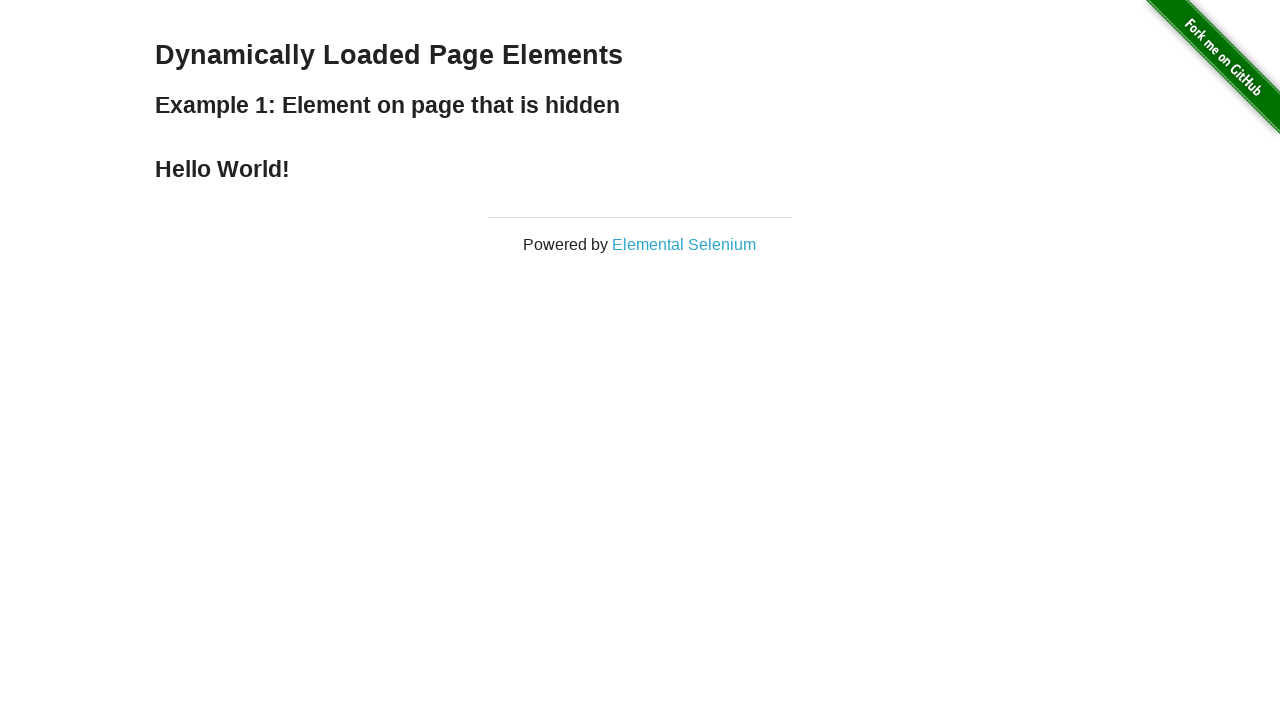